Tests sorting the "Due" column in ascending order by clicking the column header and verifying the values are sorted from lowest to highest.

Starting URL: http://the-internet.herokuapp.com/tables

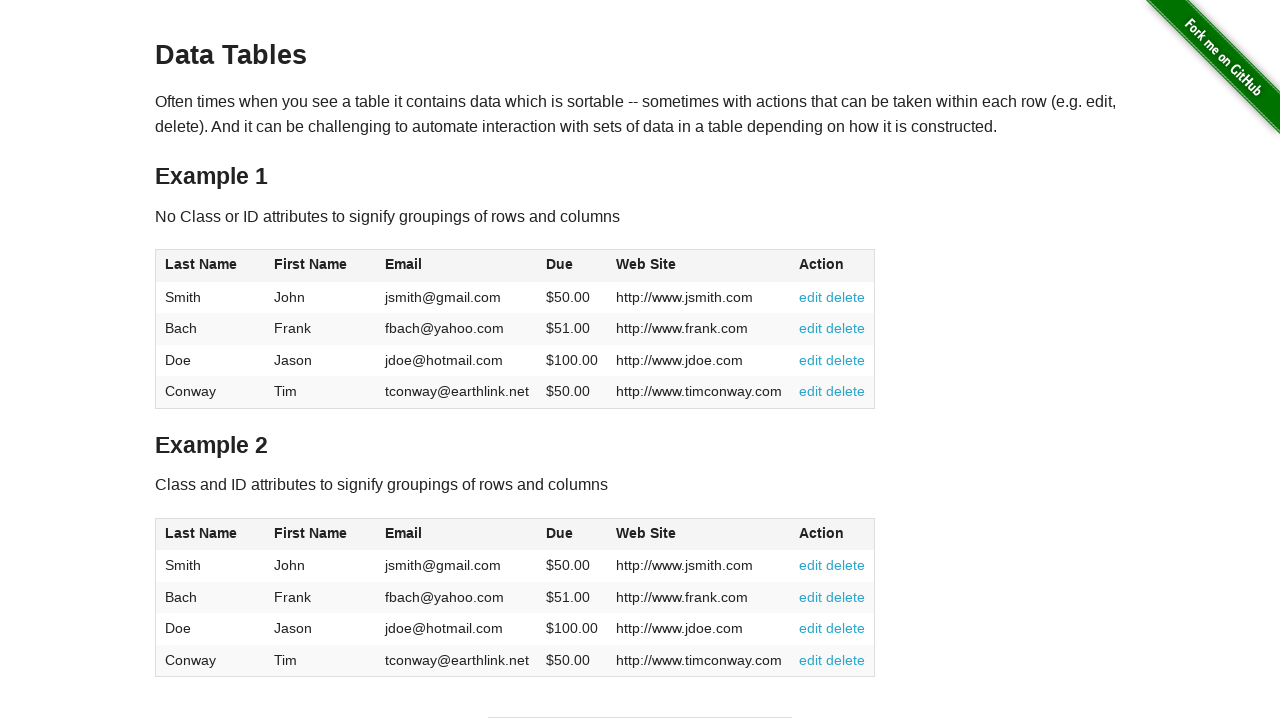

Clicked Due column header to sort in ascending order at (572, 266) on #table1 thead tr th:nth-of-type(4)
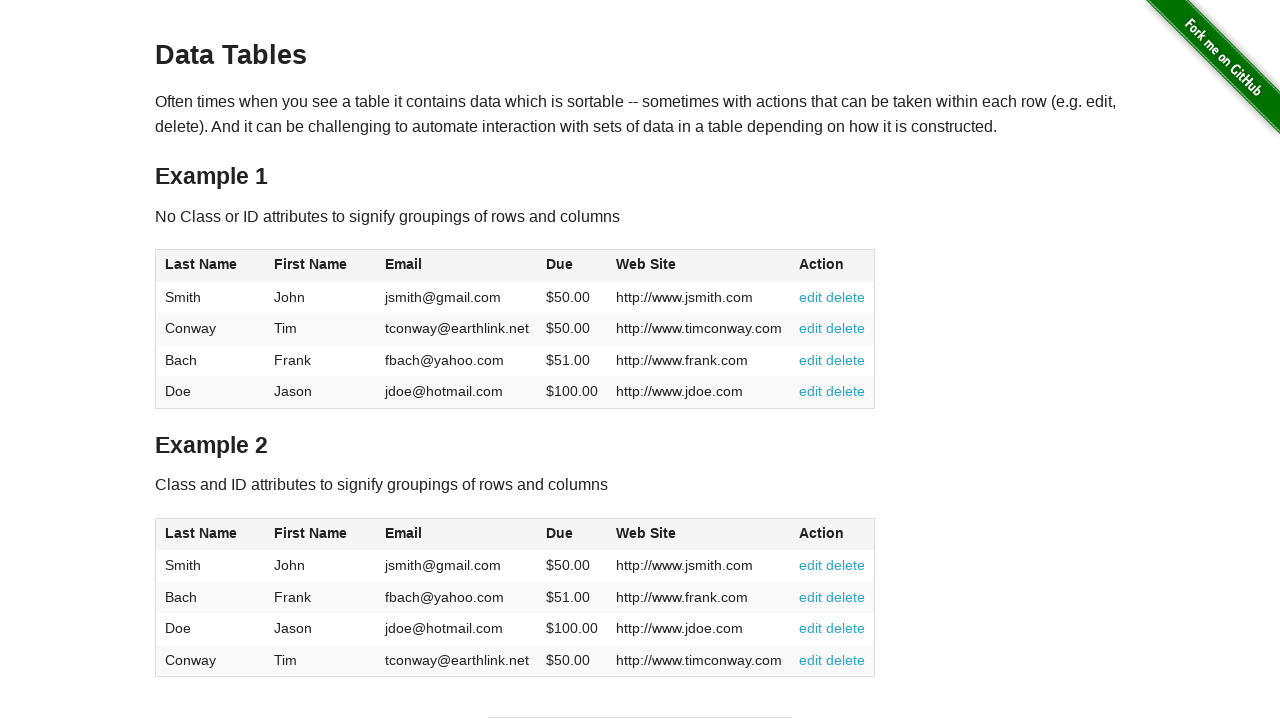

Due column data loaded and verified to be present
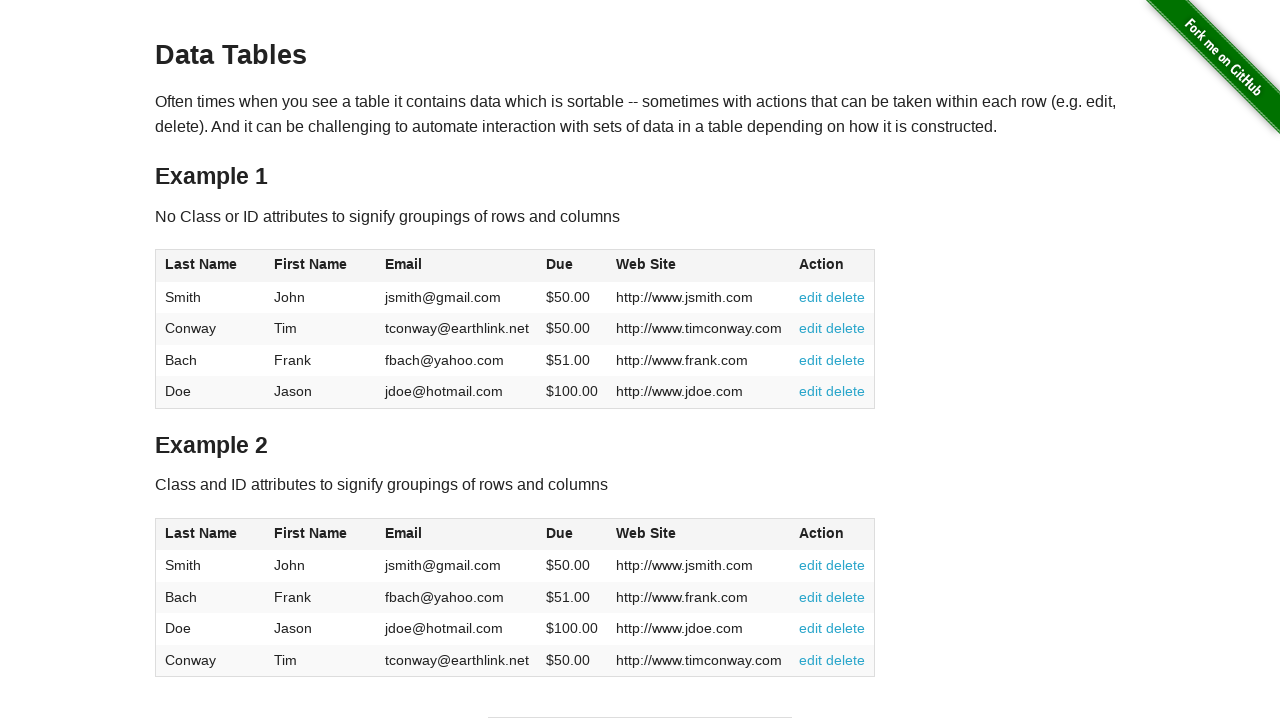

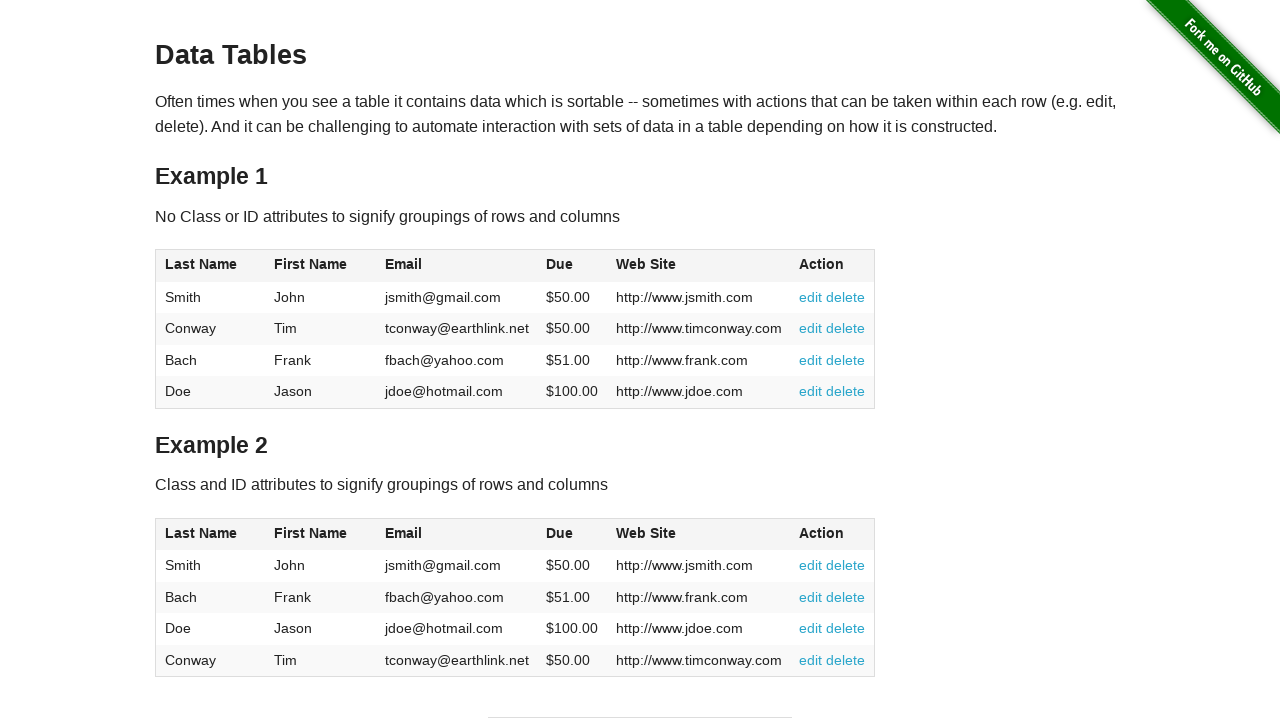